Tests the passenger dropdown functionality by clicking to open the dropdown, incrementing the adult passenger count 4 times, and then closing the dropdown

Starting URL: https://rahulshettyacademy.com/dropdownsPractise/

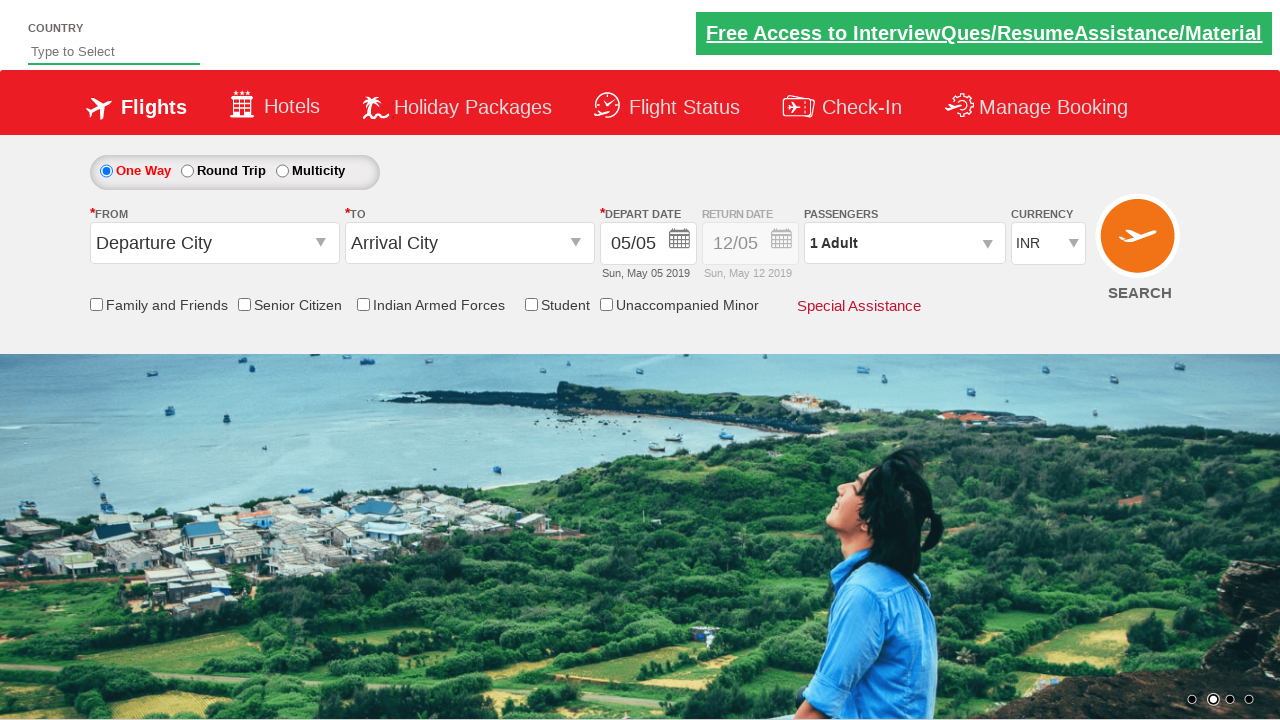

Clicked passenger info dropdown to open it at (904, 243) on #divpaxinfo
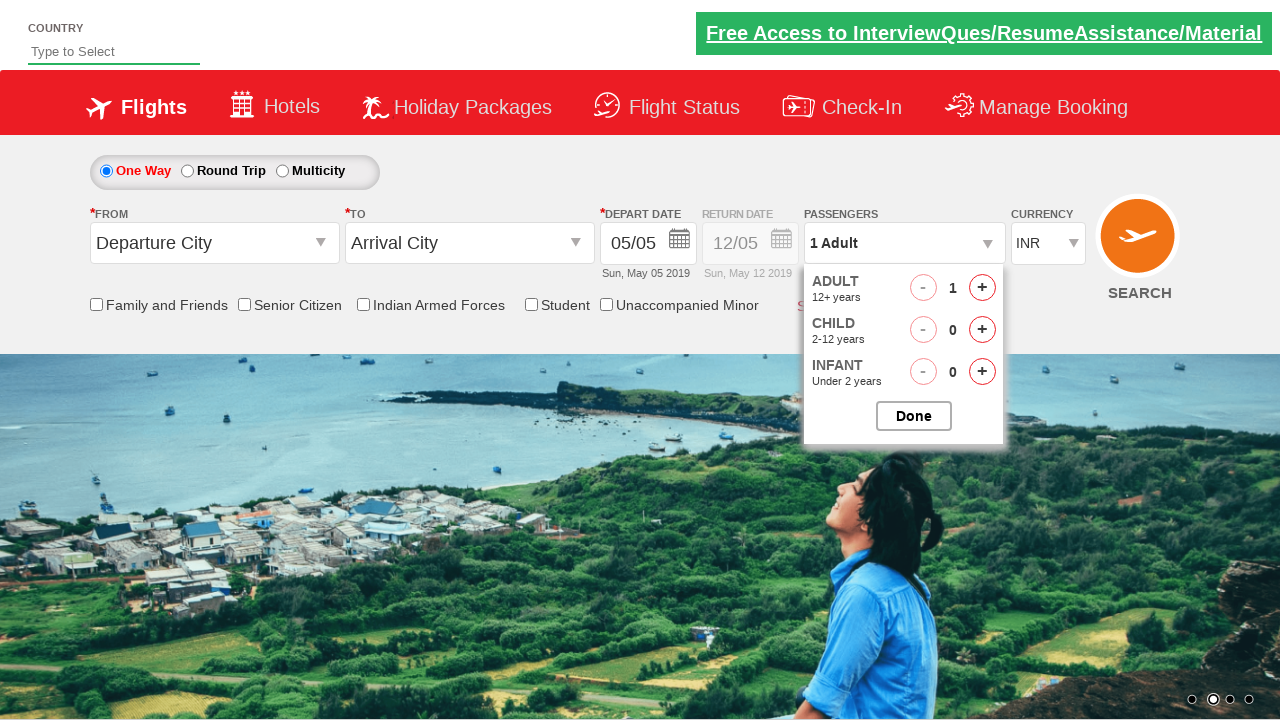

Dropdown opened and increment adult button became visible
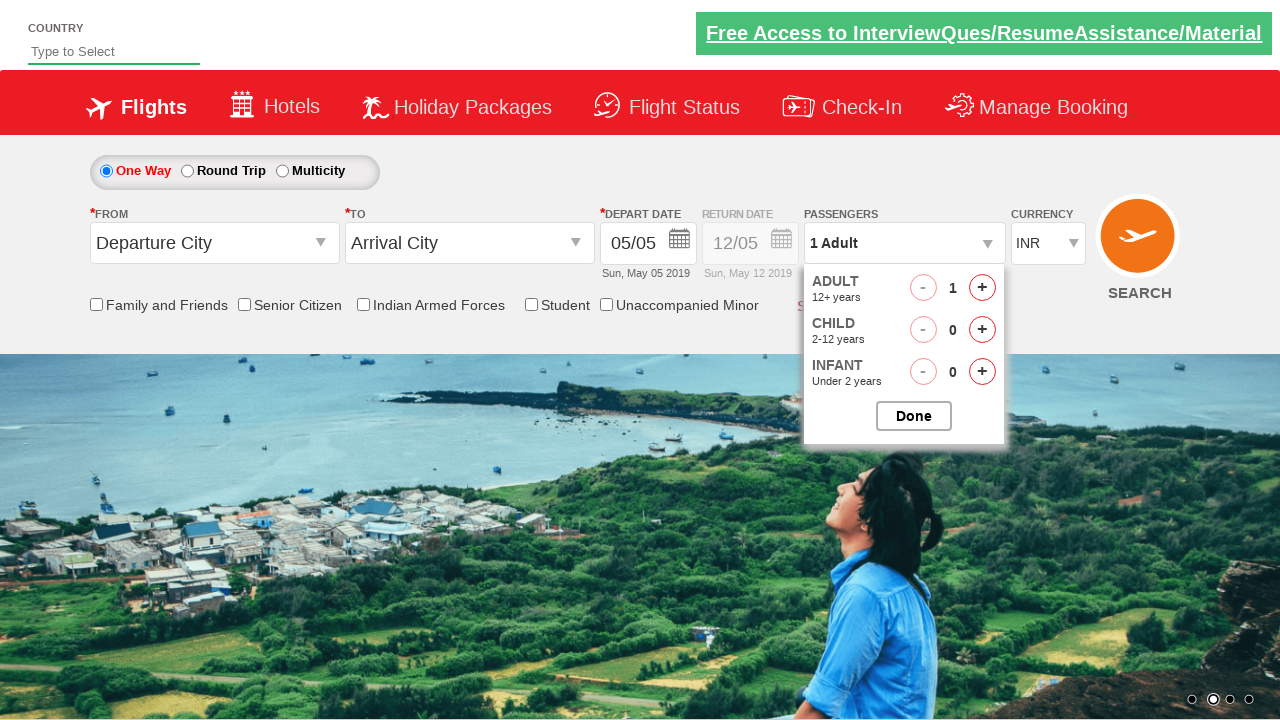

Incremented adult passenger count (iteration 1 of 4) at (982, 288) on #hrefIncAdt
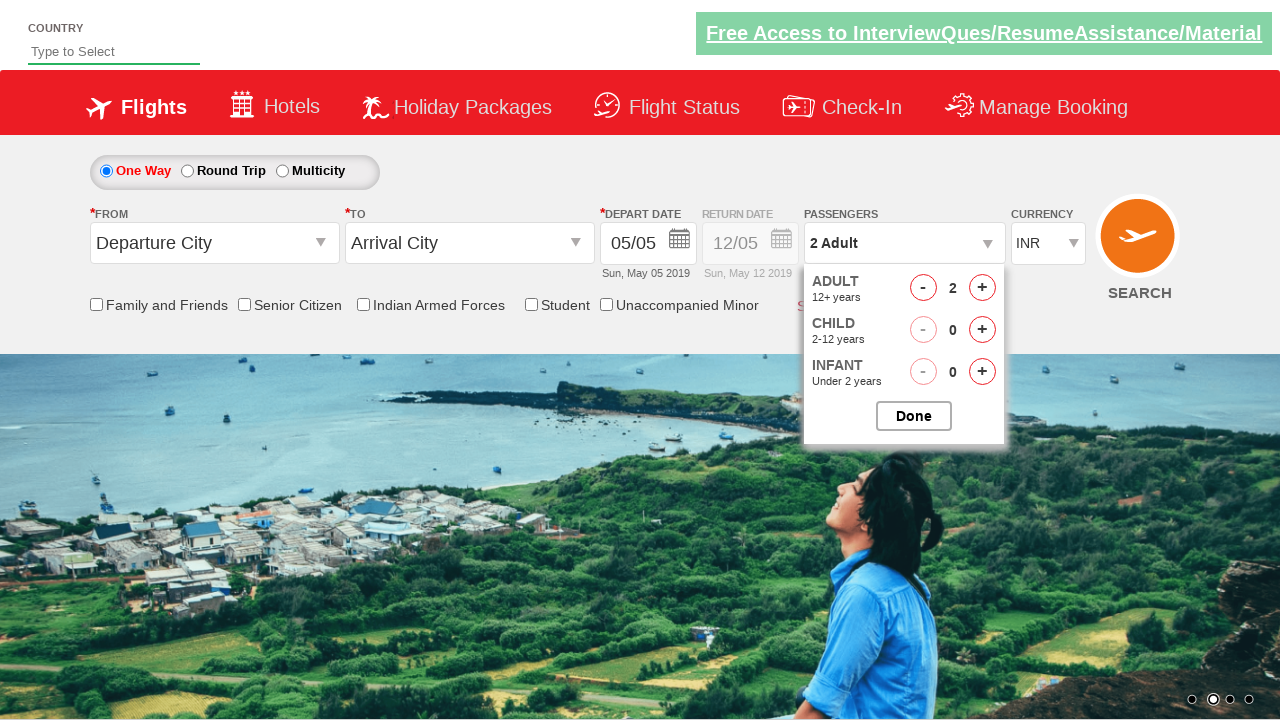

Incremented adult passenger count (iteration 2 of 4) at (982, 288) on #hrefIncAdt
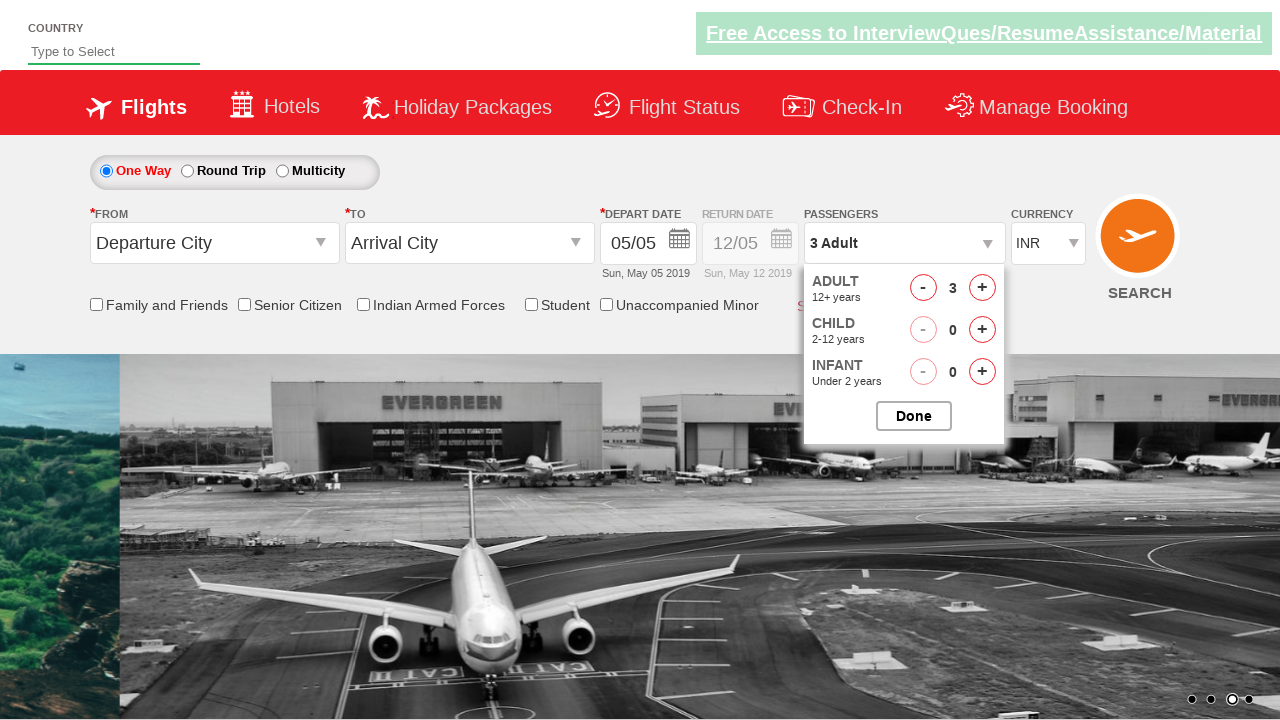

Incremented adult passenger count (iteration 3 of 4) at (982, 288) on #hrefIncAdt
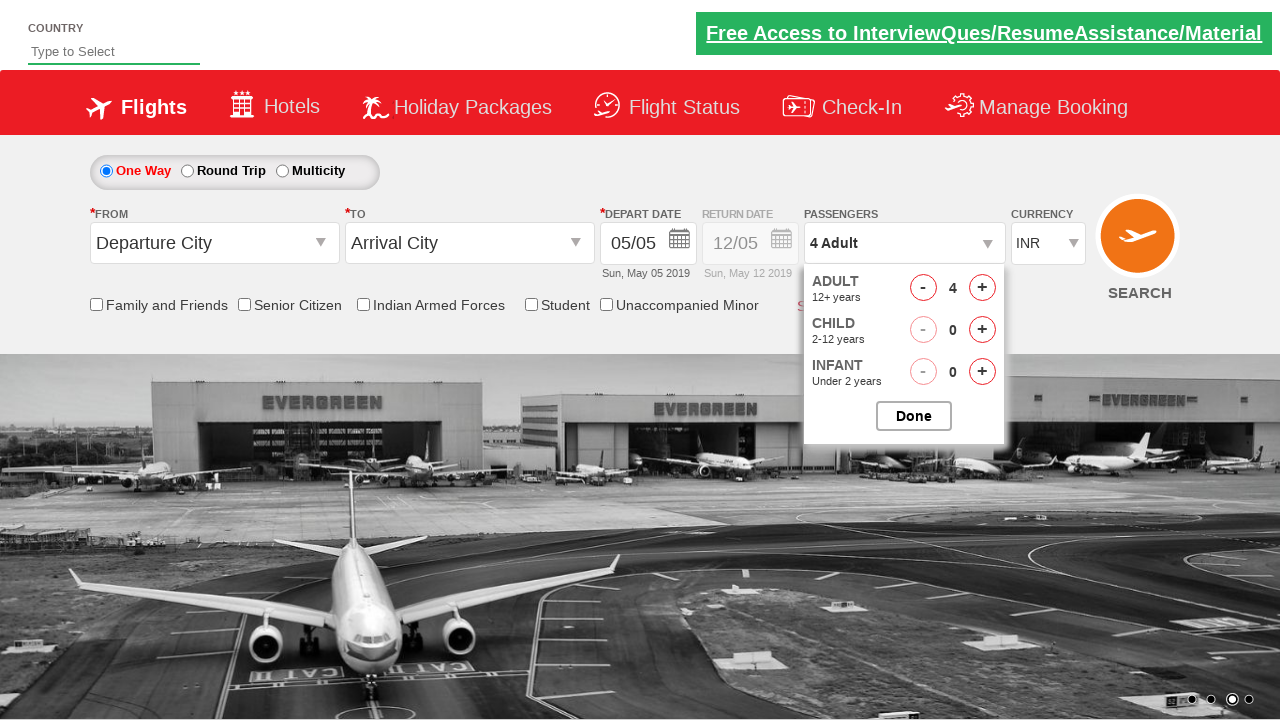

Incremented adult passenger count (iteration 4 of 4) at (982, 288) on #hrefIncAdt
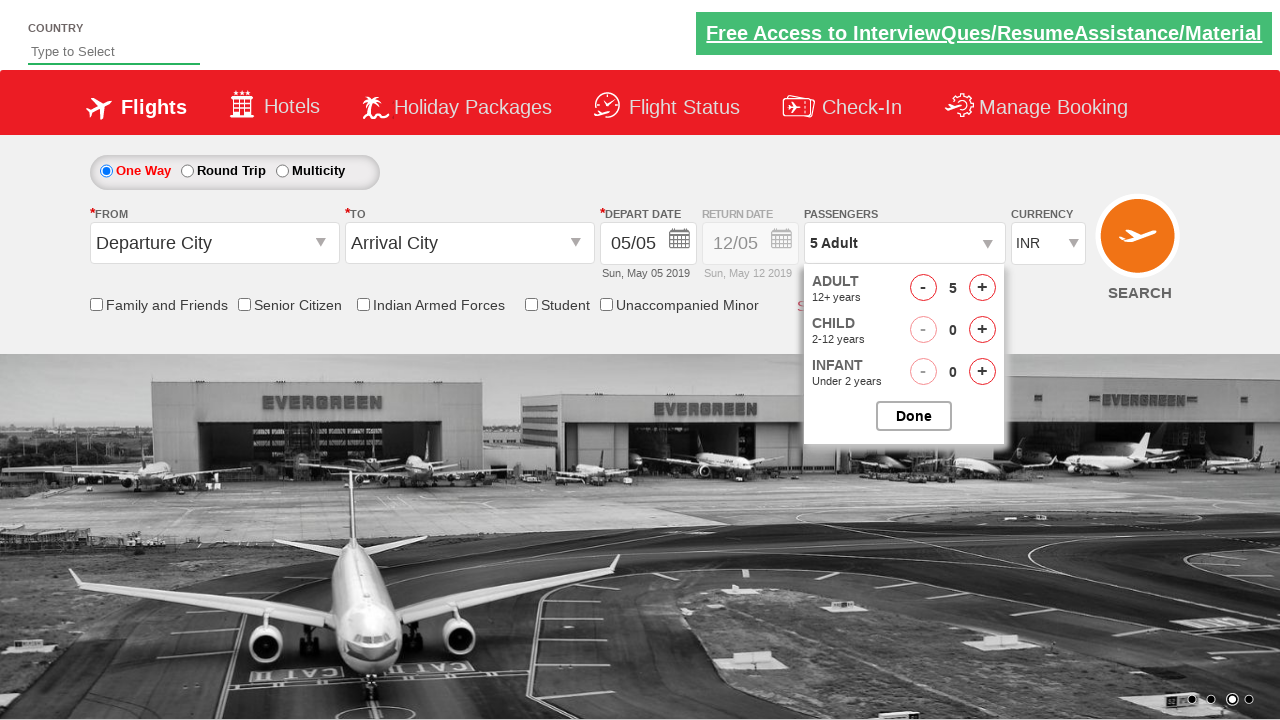

Clicked Done button to close the dropdown at (914, 416) on .buttonN
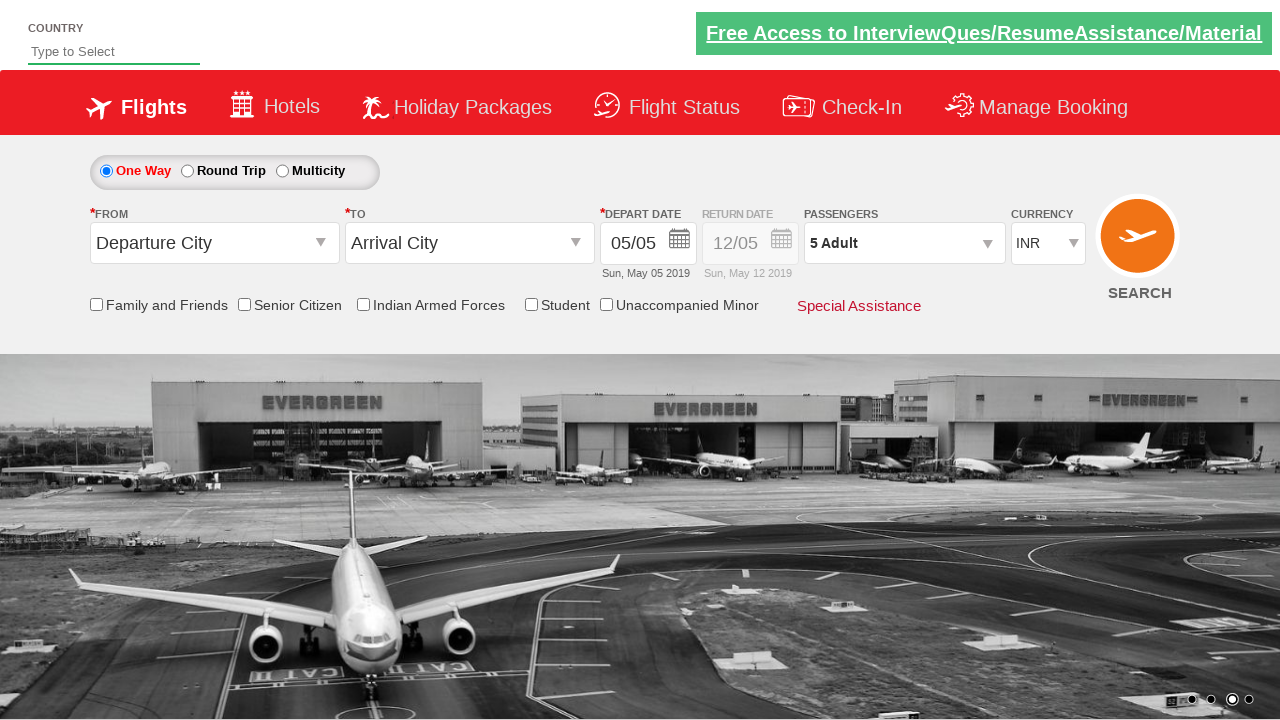

Dropdown closed and passenger info updated
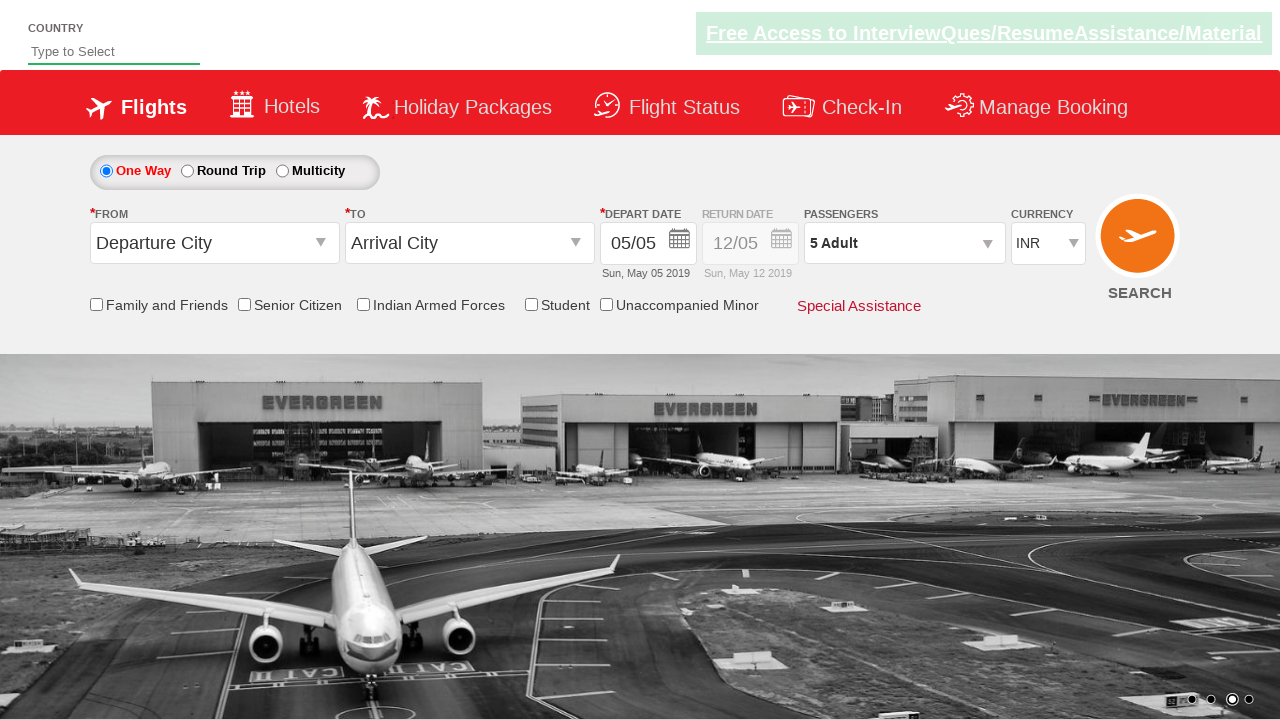

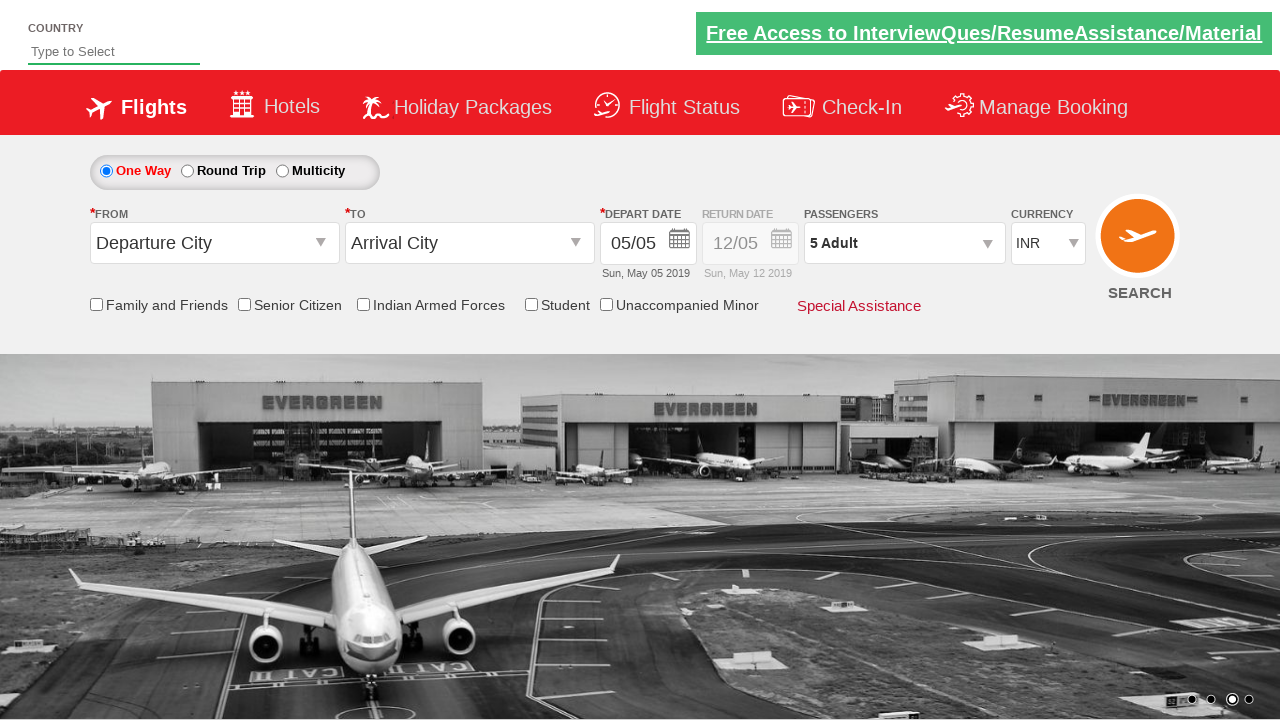